Tests a scrollable table/grid by scrolling to view all data, extracting values from the 4th column, summing them, and verifying the sum matches the displayed total amount

Starting URL: https://rahulshettyacademy.com/AutomationPractice/

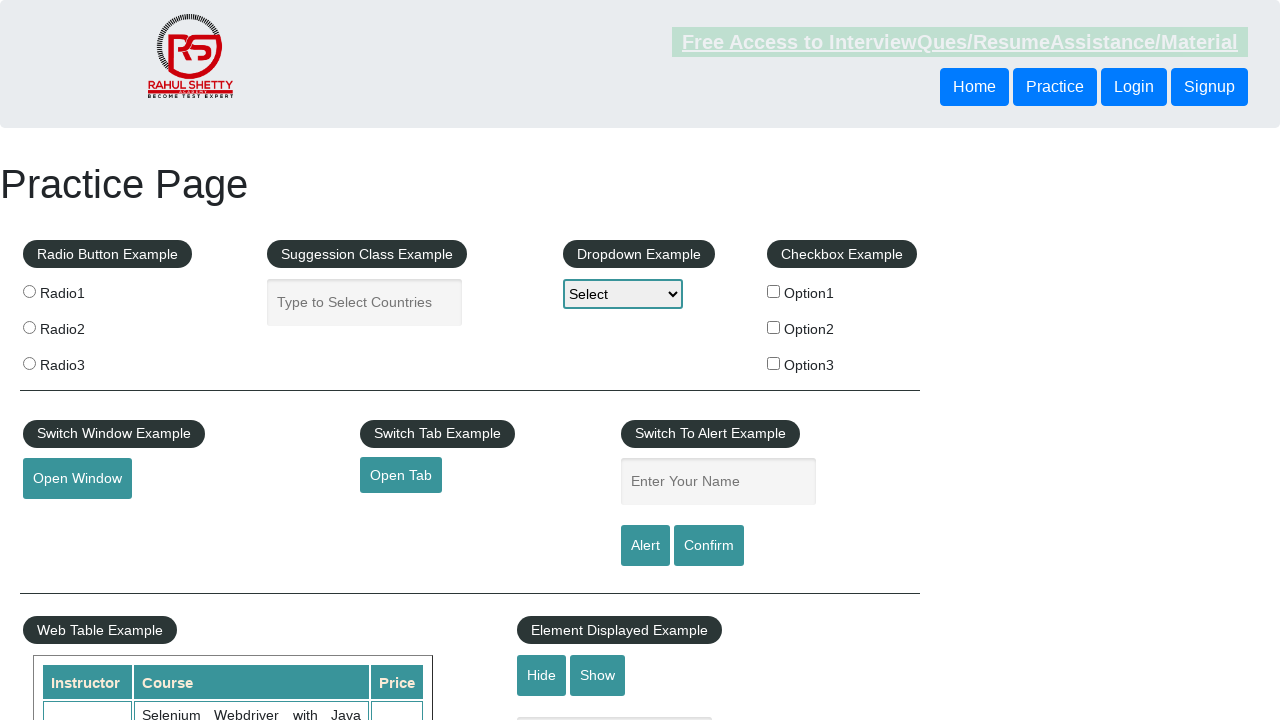

Scrolled down the page by 500px
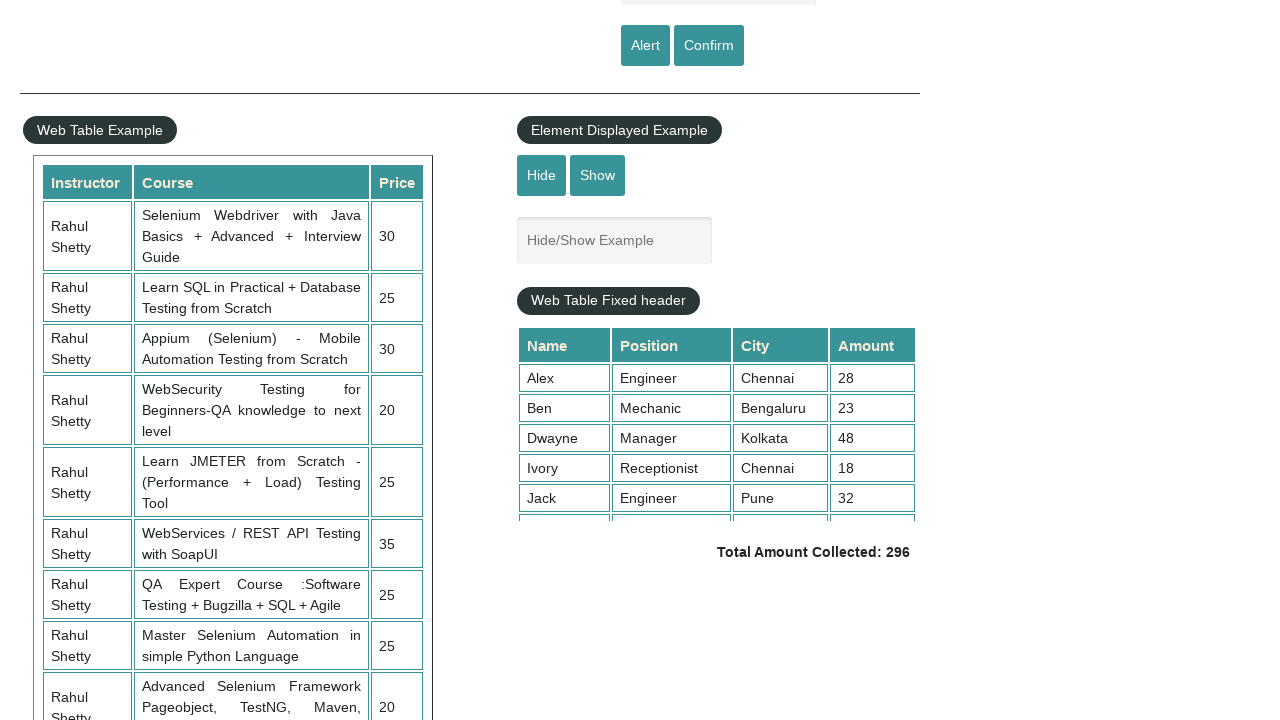

Waited 1 second for scroll animation to complete
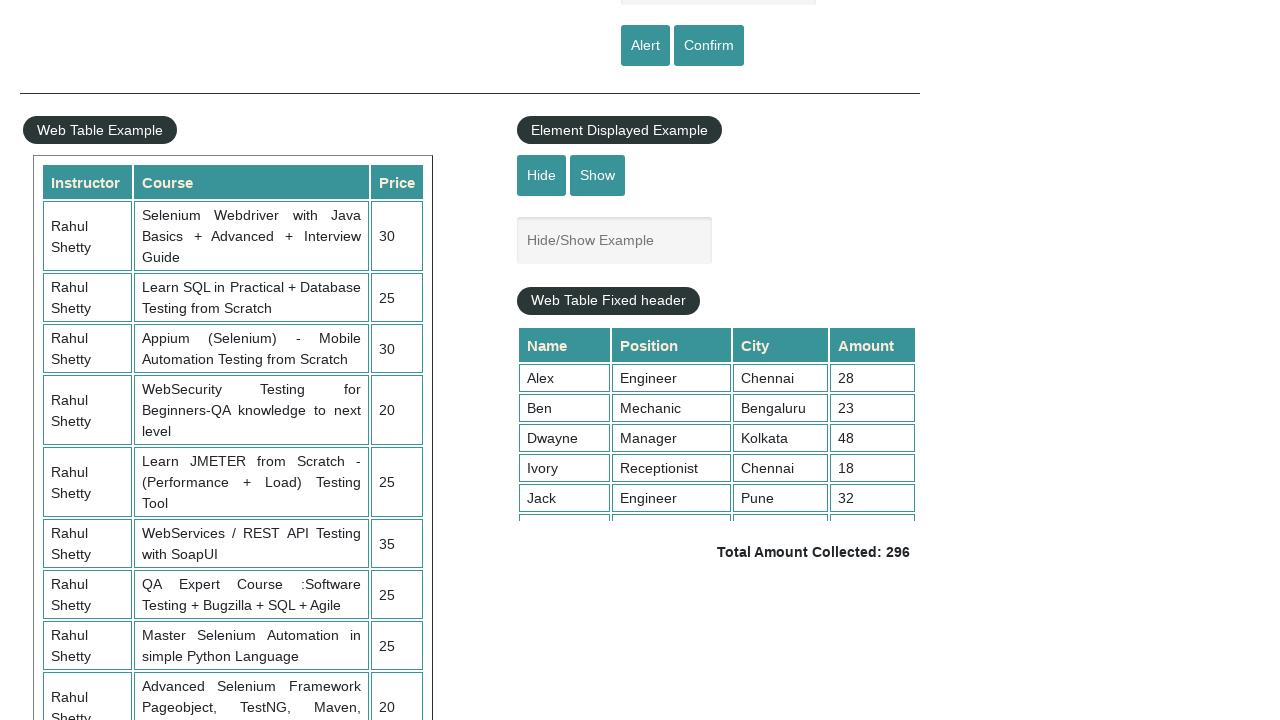

Scrolled within the fixed header table to load all rows
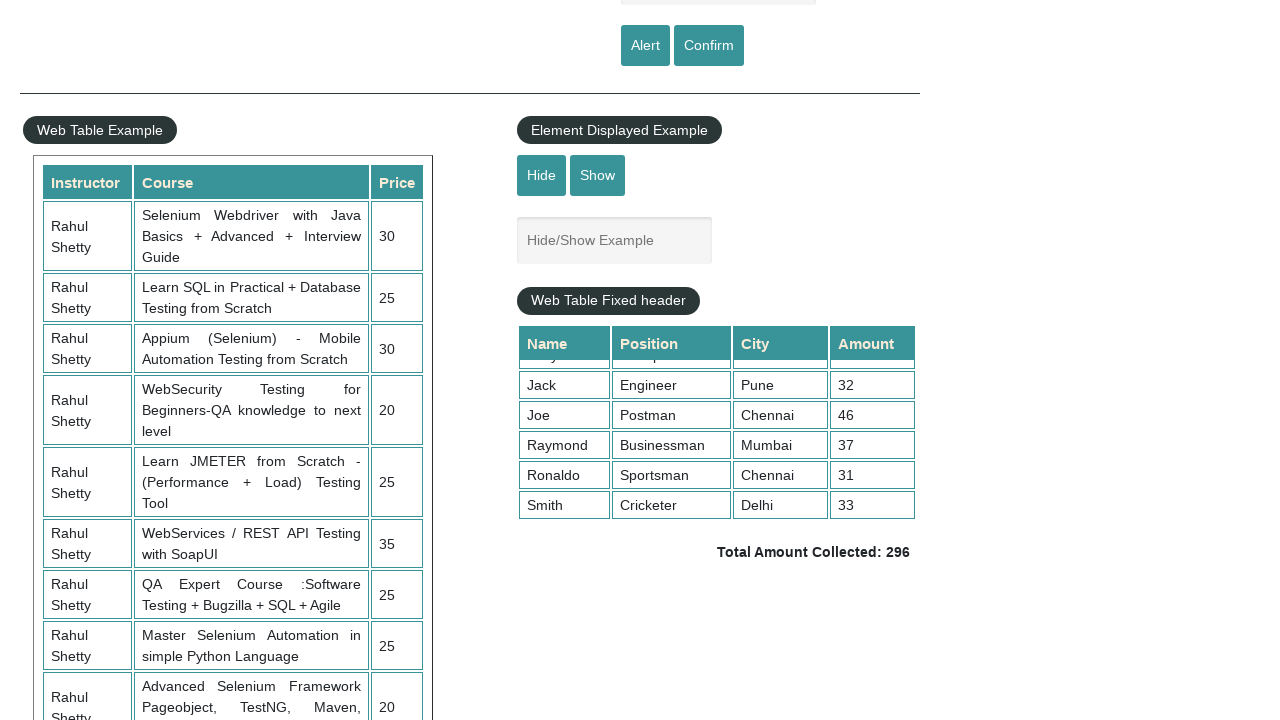

Table content with 4th column cells became visible
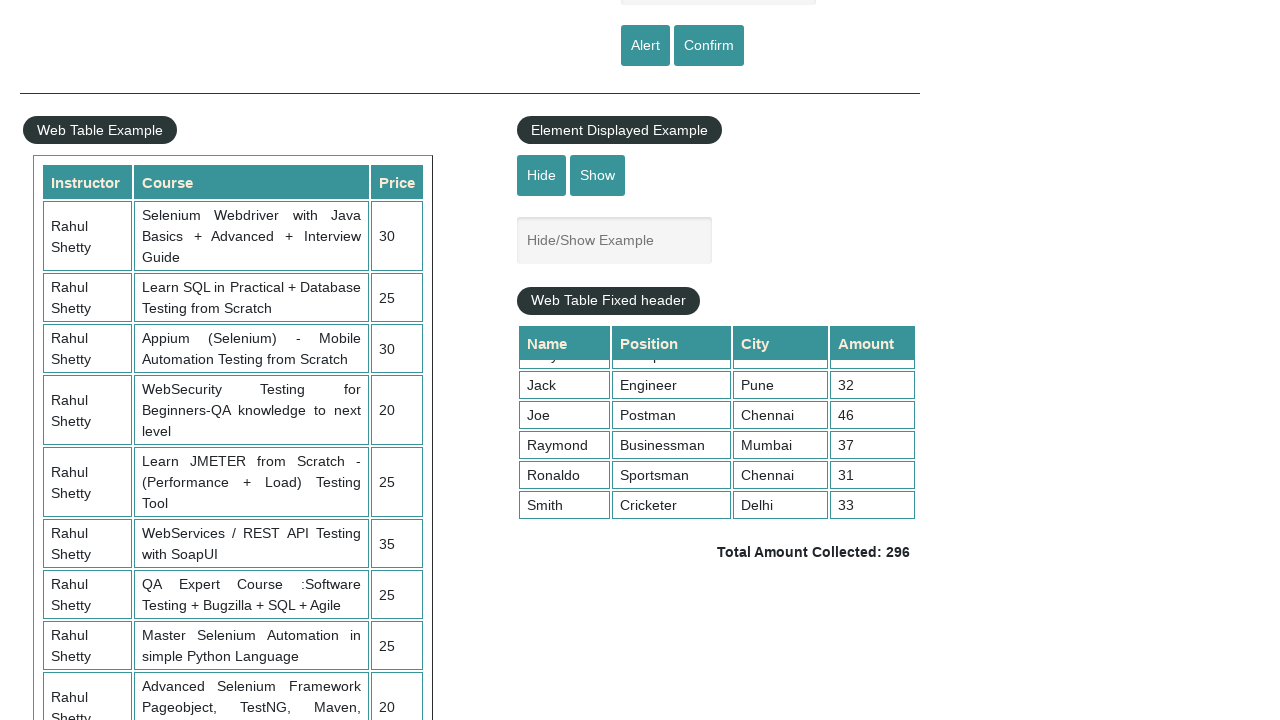

Extracted 9 values from the 4th column
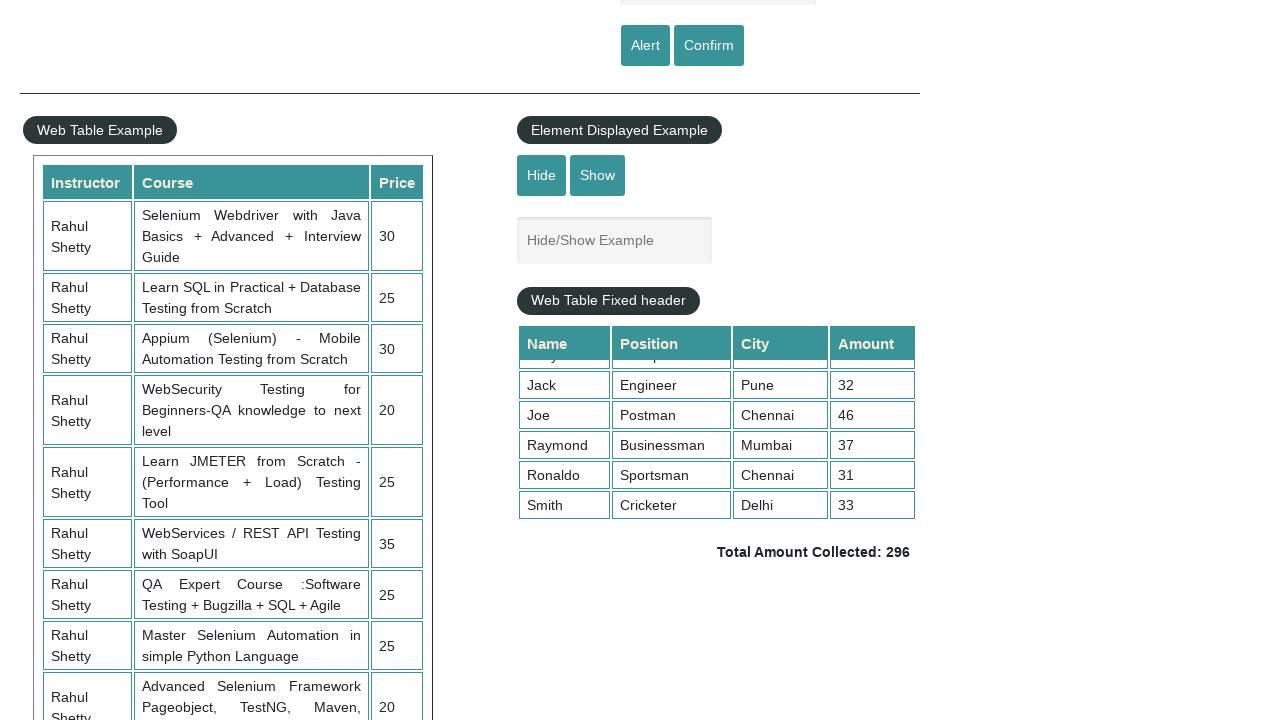

Calculated sum of all 4th column values: 296
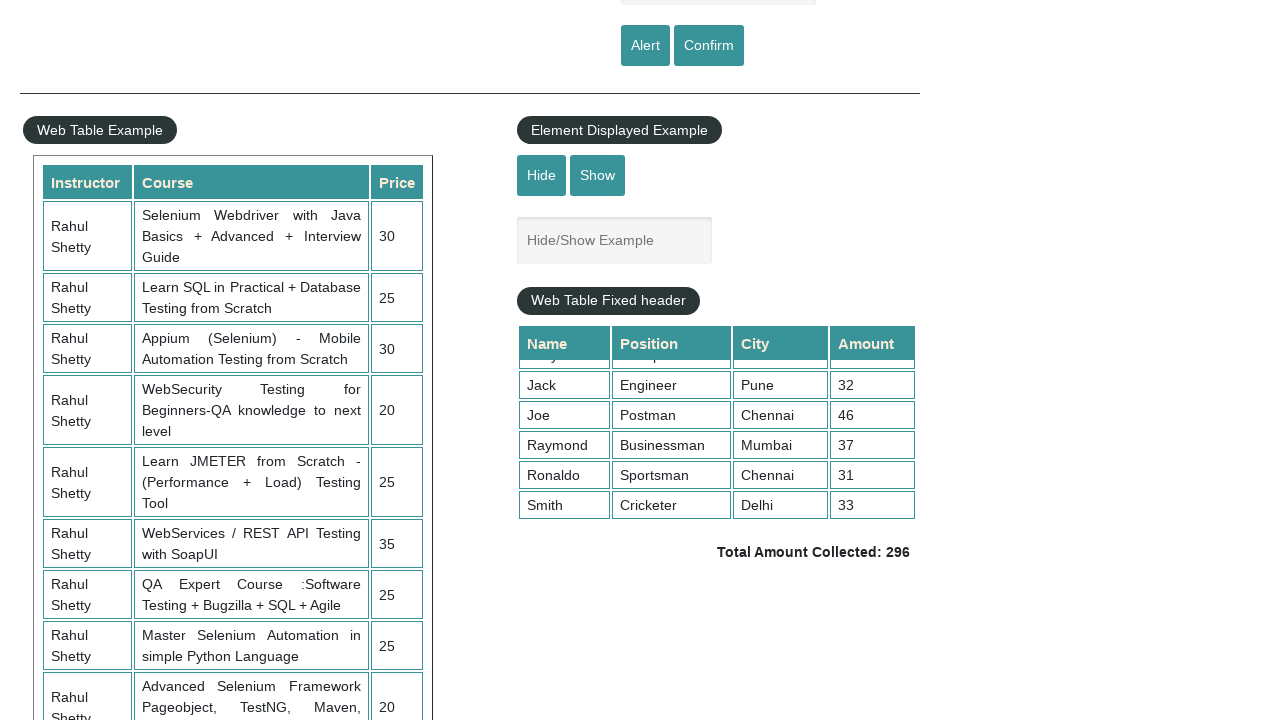

Retrieved displayed total amount text:  Total Amount Collected: 296 
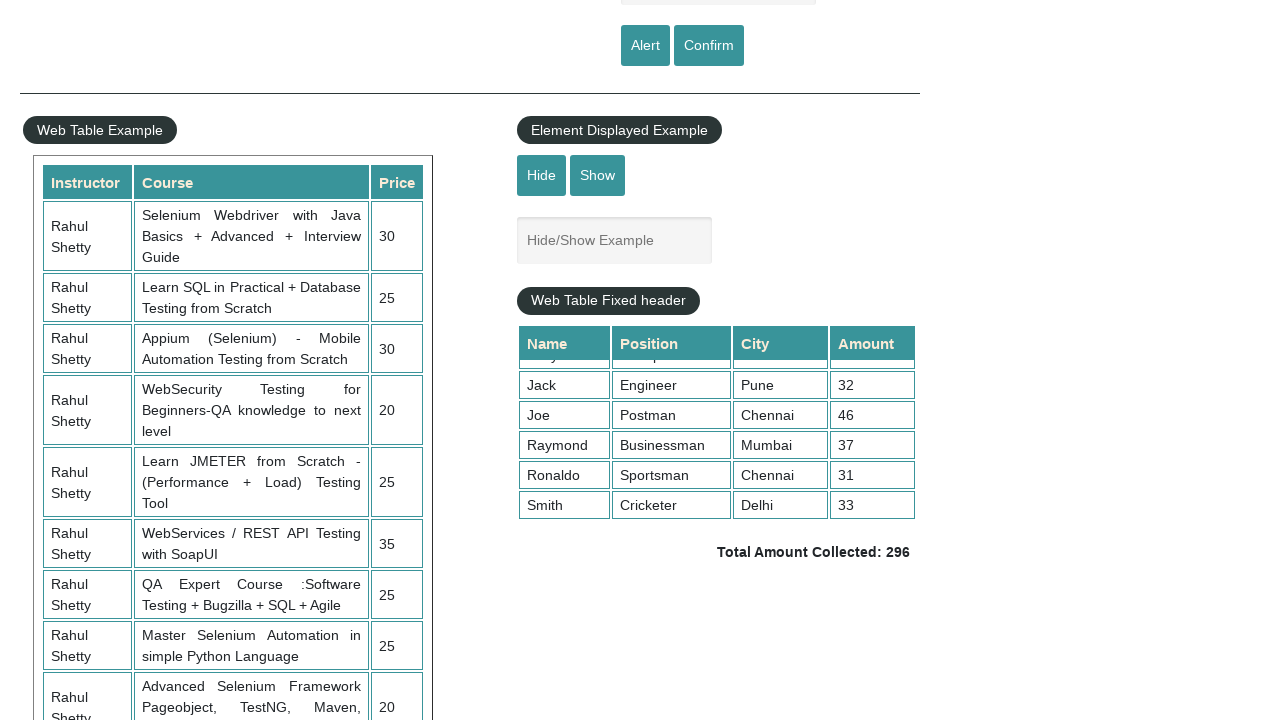

Parsed displayed total amount: 296
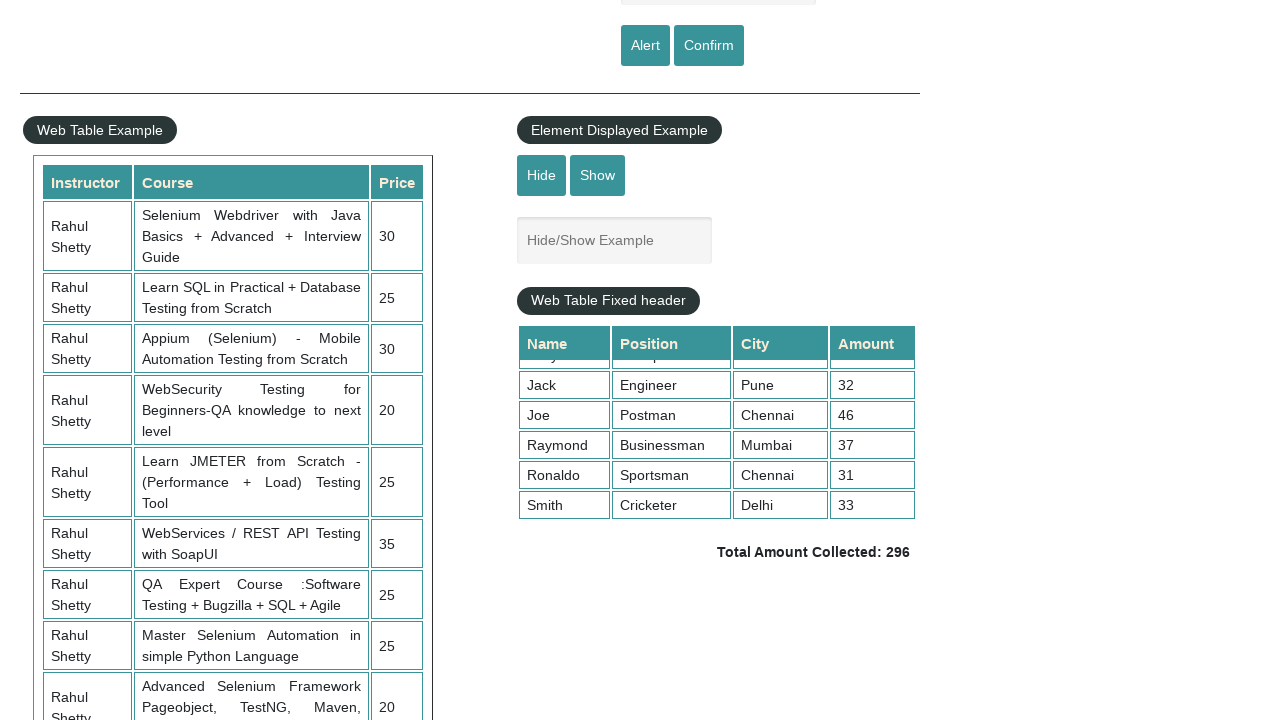

Verified that calculated sum (296) matches displayed total (296)
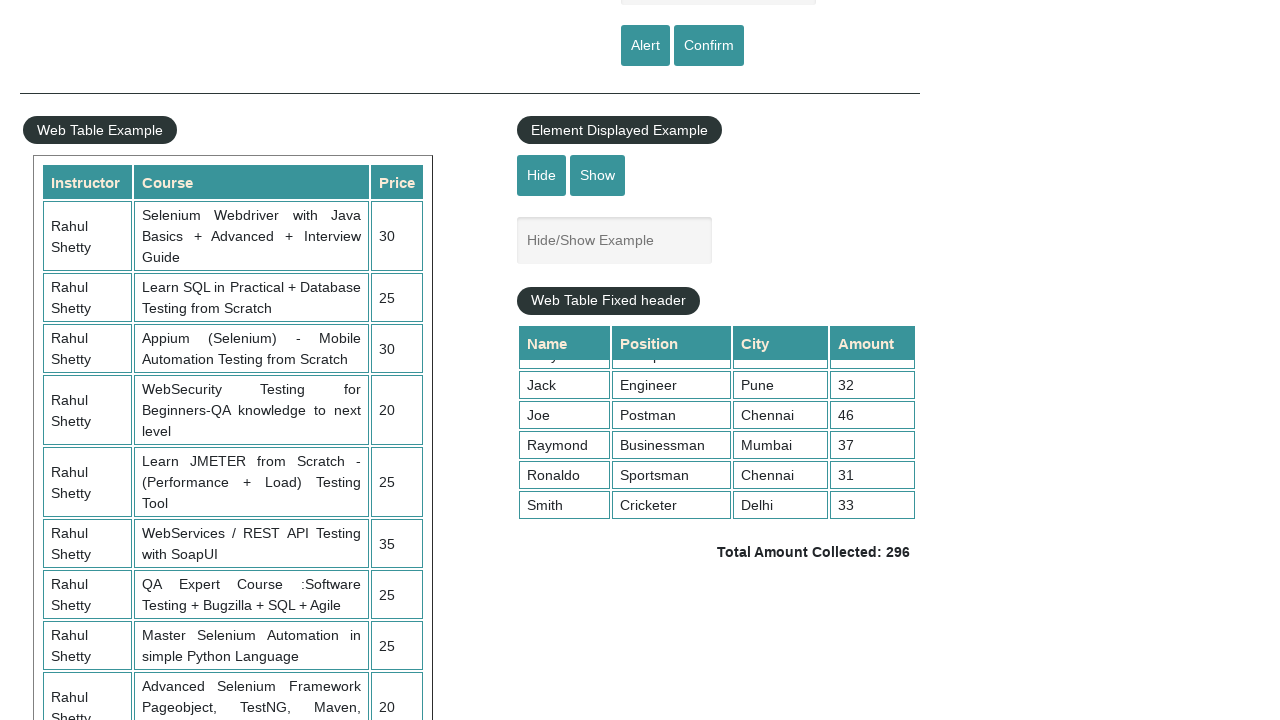

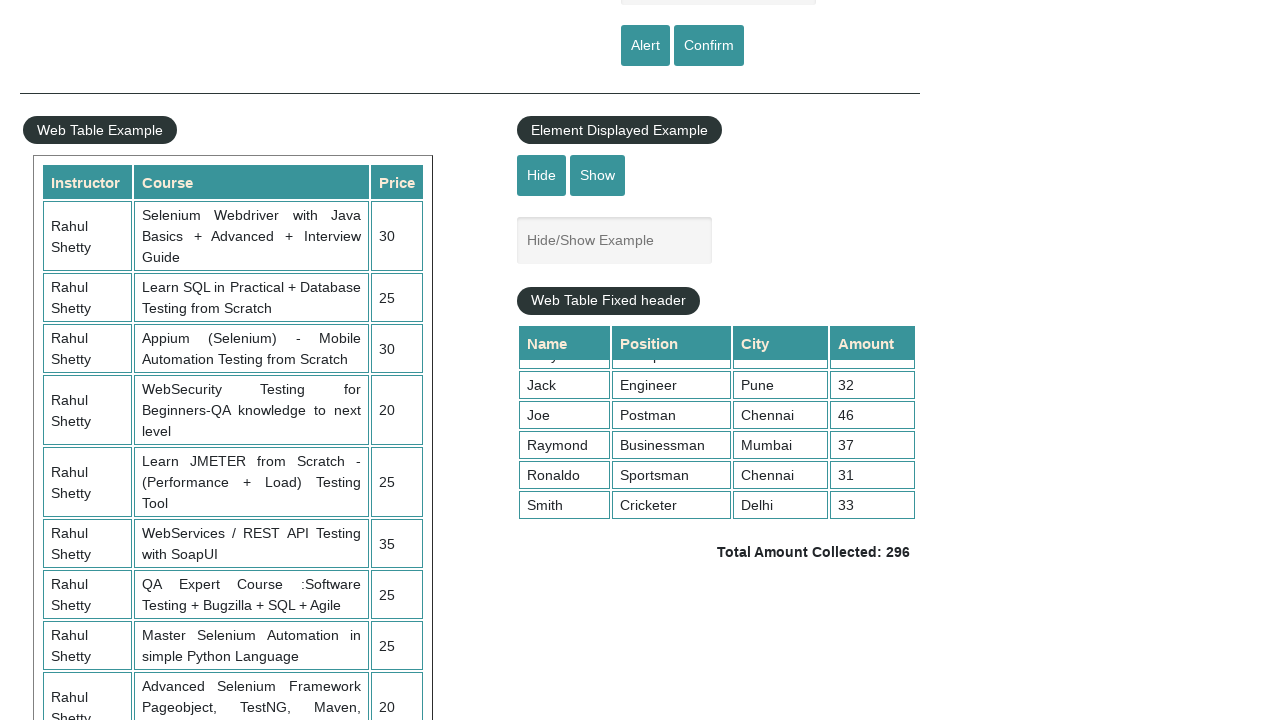